Tests the Coffee Cart application by adding multiple coffee items to cart, navigating to cart page, verifying total price, and completing checkout with payment form submission.

Starting URL: https://seleniumbase.io/coffee/

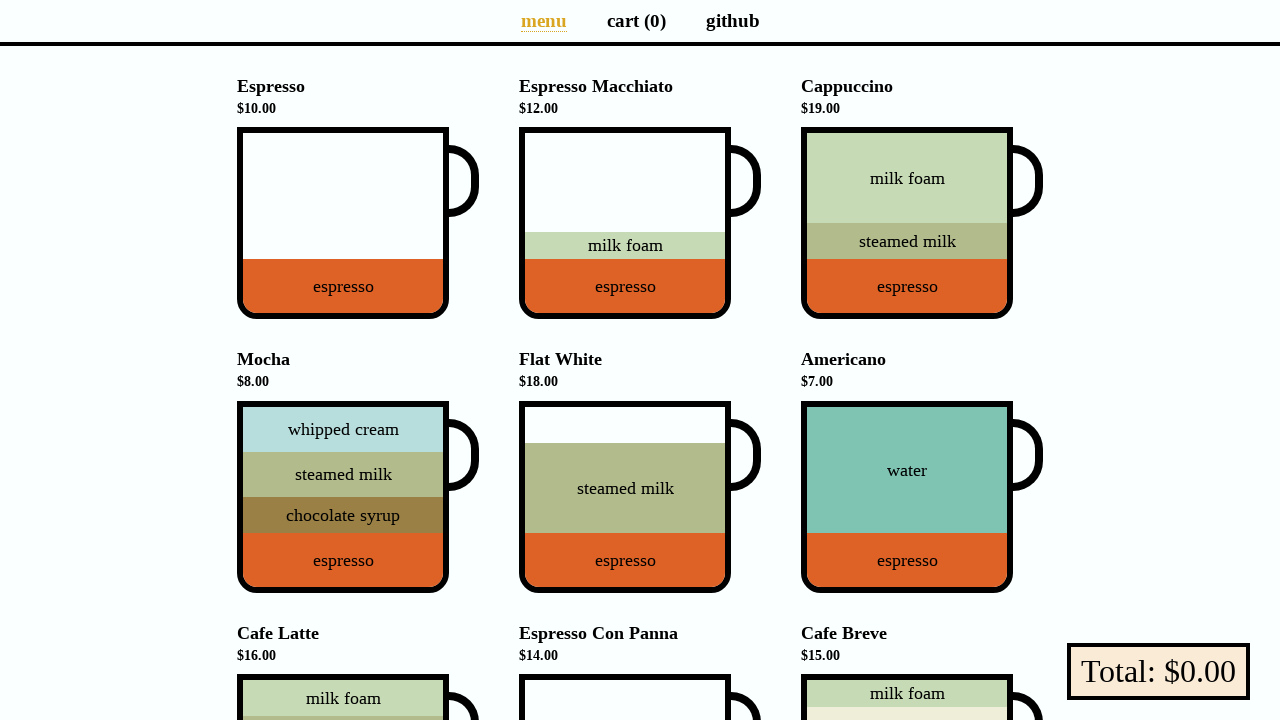

Page loaded - domcontentloaded state reached
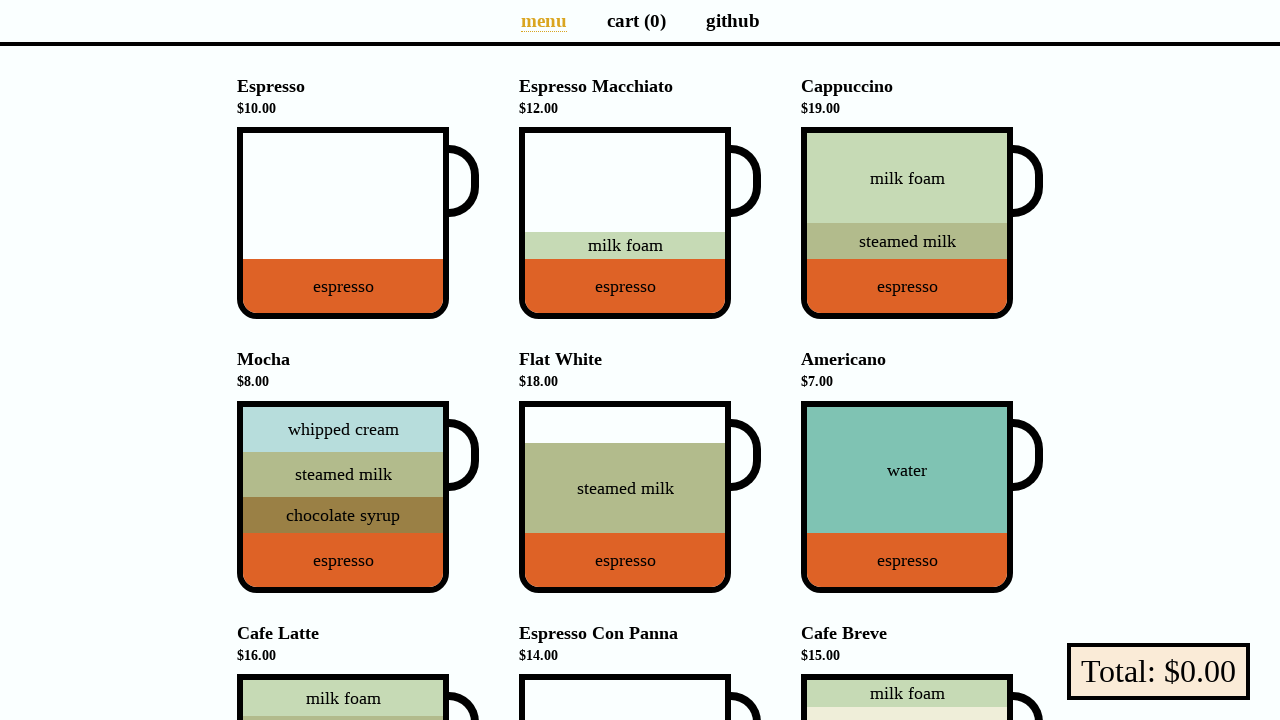

Clicked Cappuccino to add to cart at (907, 223) on div[data-sb="Cappuccino"]
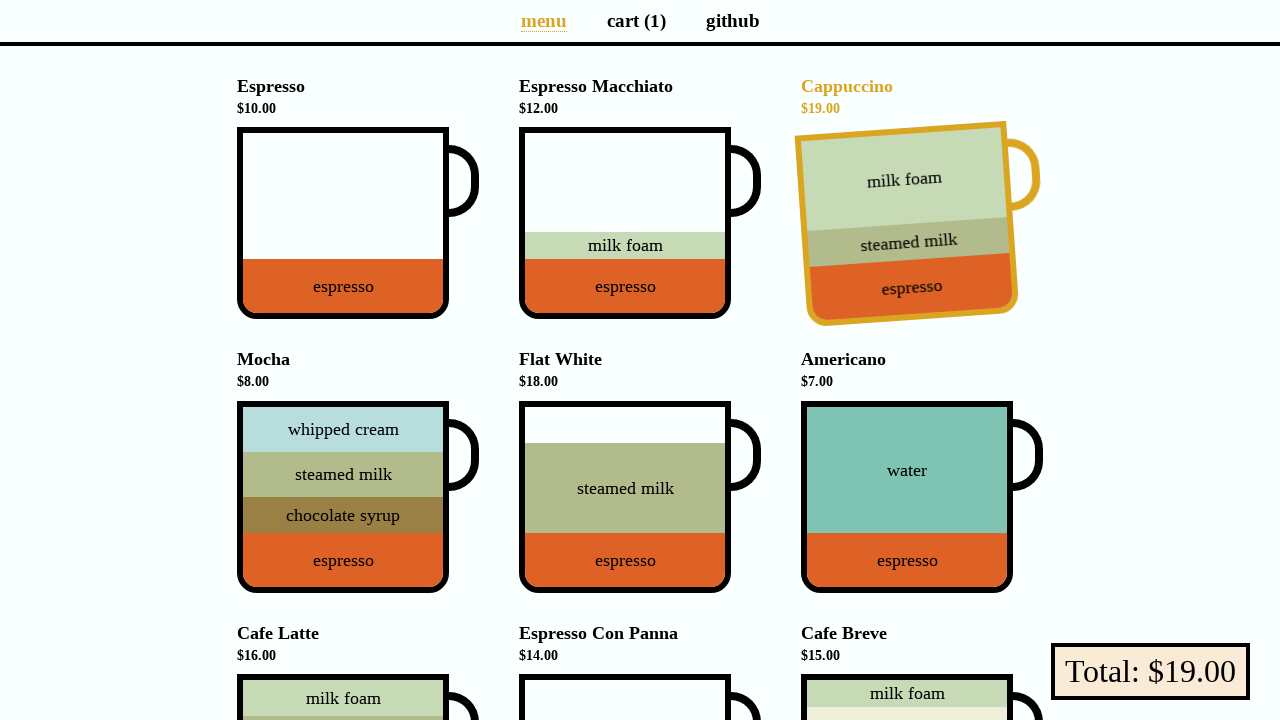

Clicked Flat White to add to cart at (625, 497) on div[data-sb="Flat-White"]
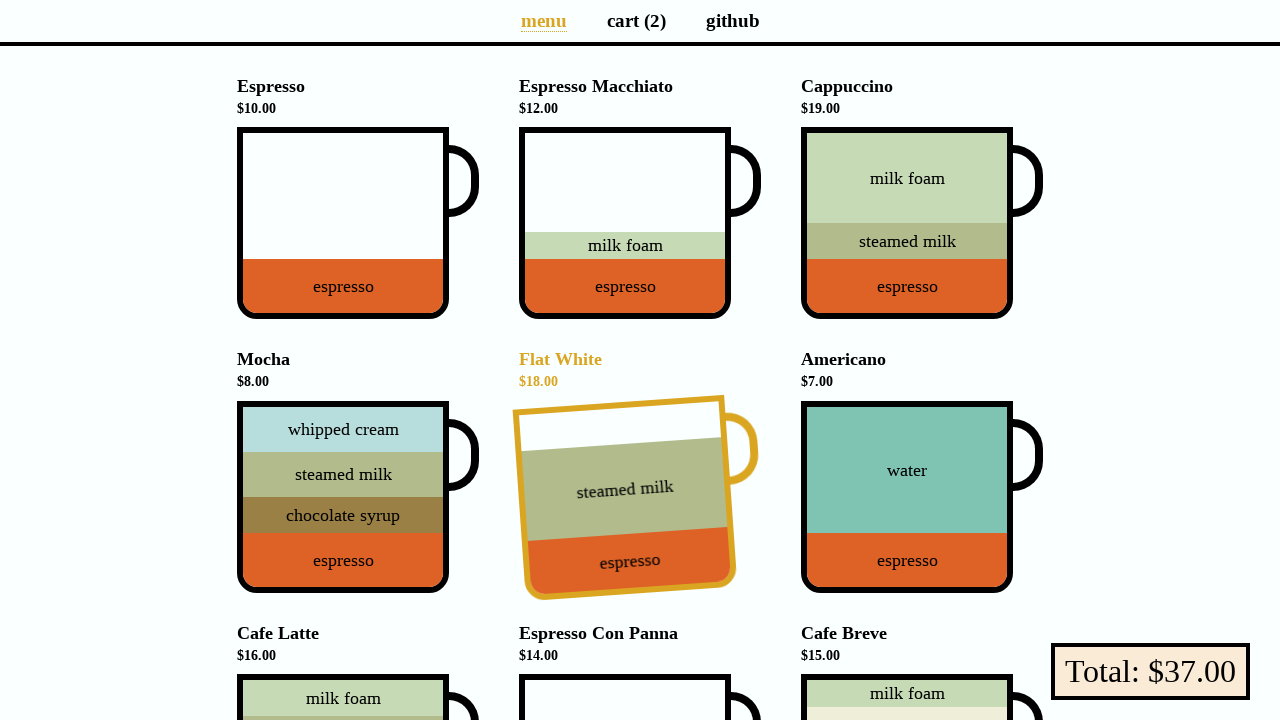

Clicked Cafe Latte to add to cart at (343, 627) on div[data-sb="Cafe-Latte"]
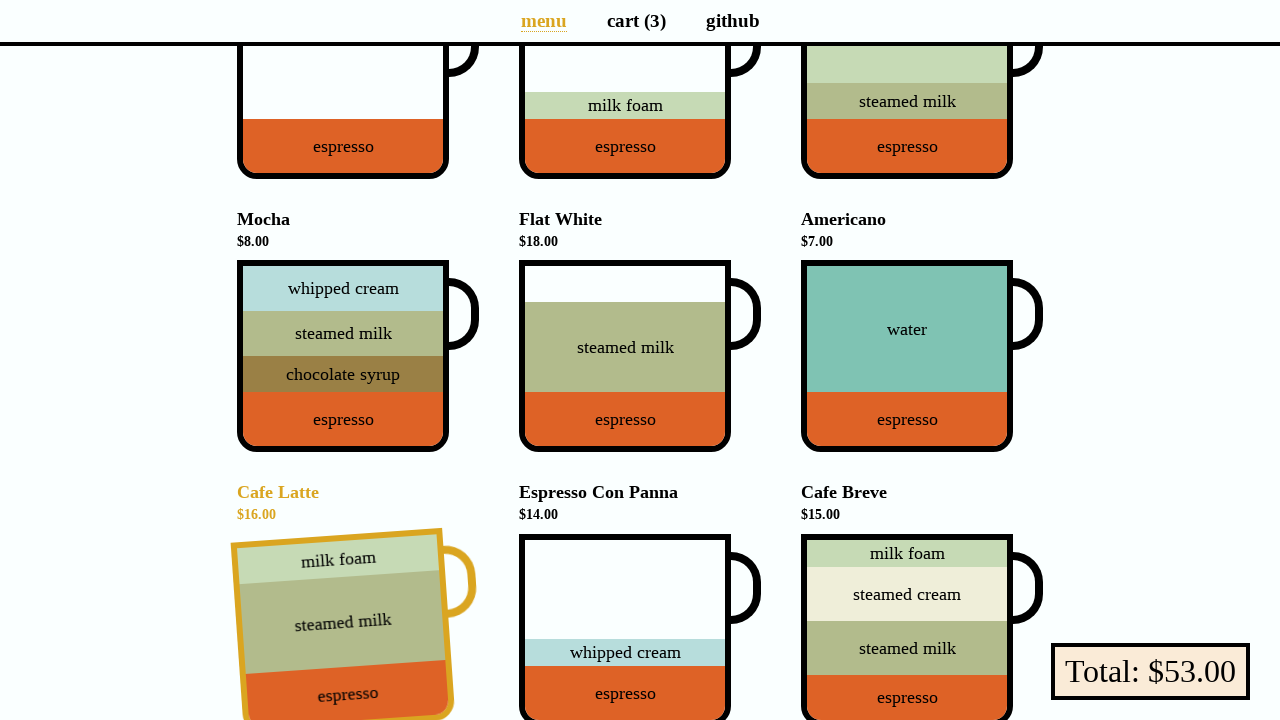

Navigated to cart page at (636, 20) on a[aria-label="Cart page"]
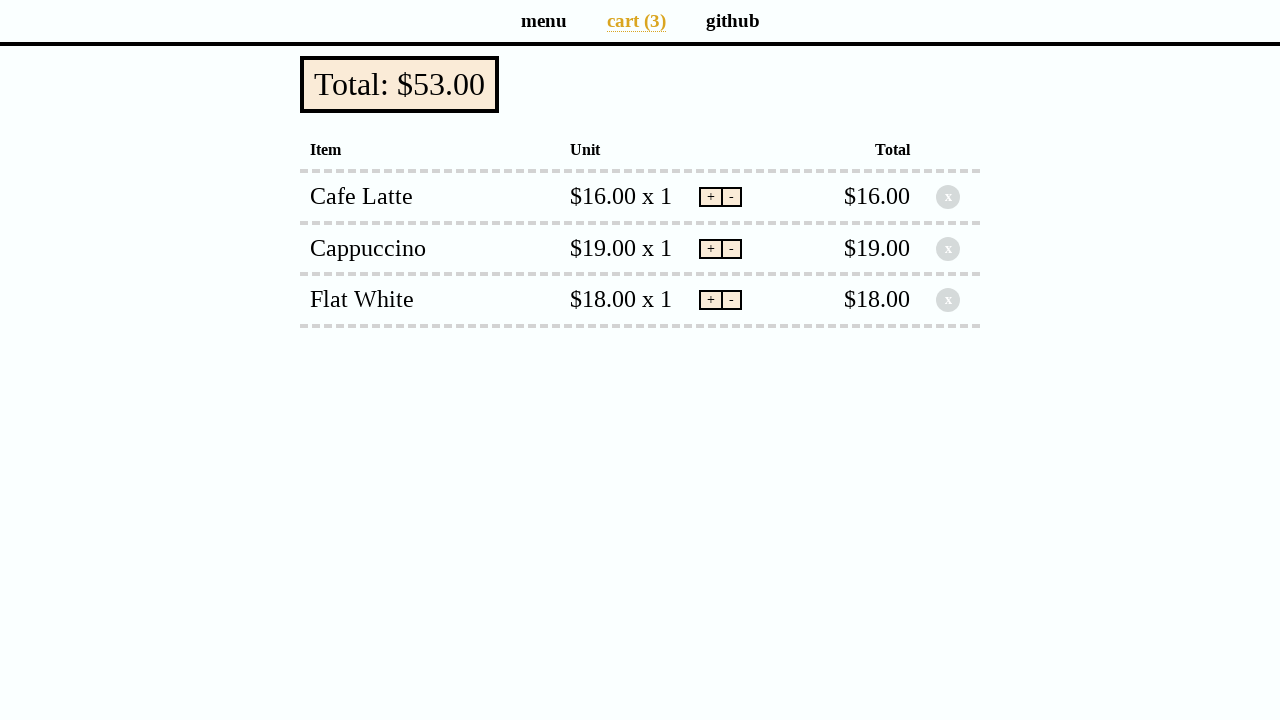

Pay button loaded - total price verified
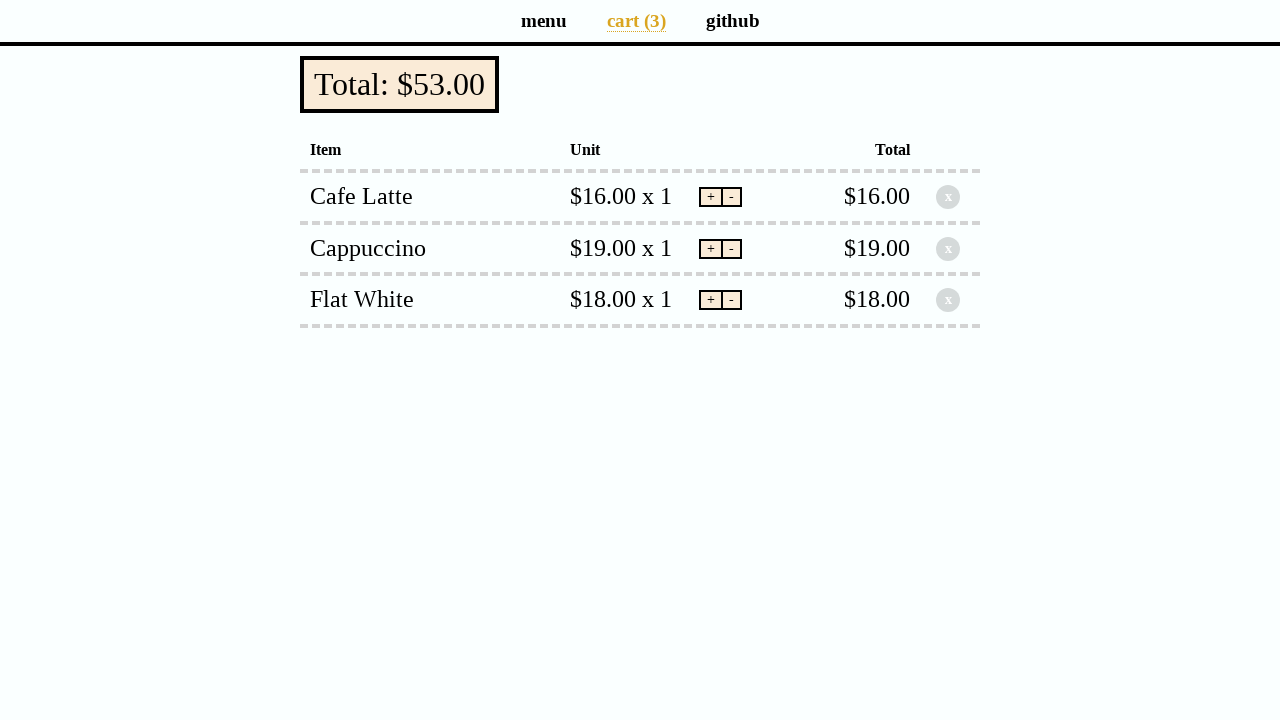

Clicked pay button to open payment form at (400, 84) on button.pay
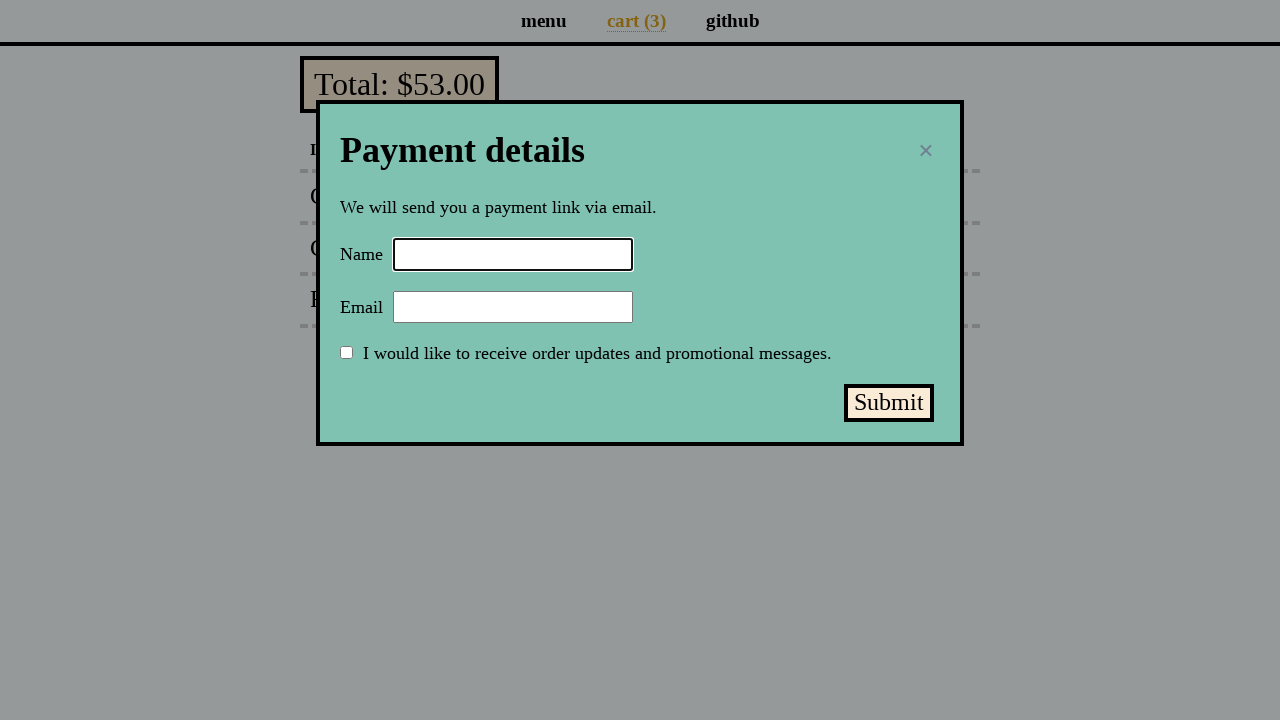

Filled name field with 'Selenium Coffee' on input#name
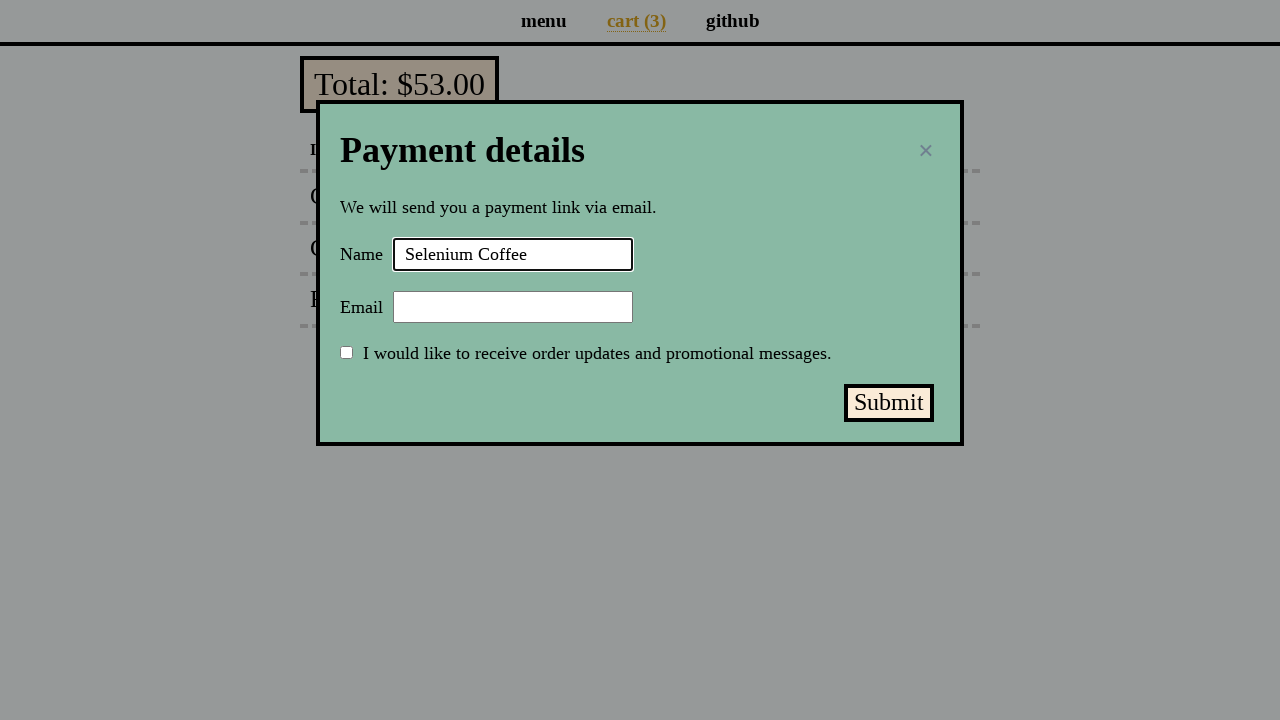

Filled email field with 'test@test.test' on input#email
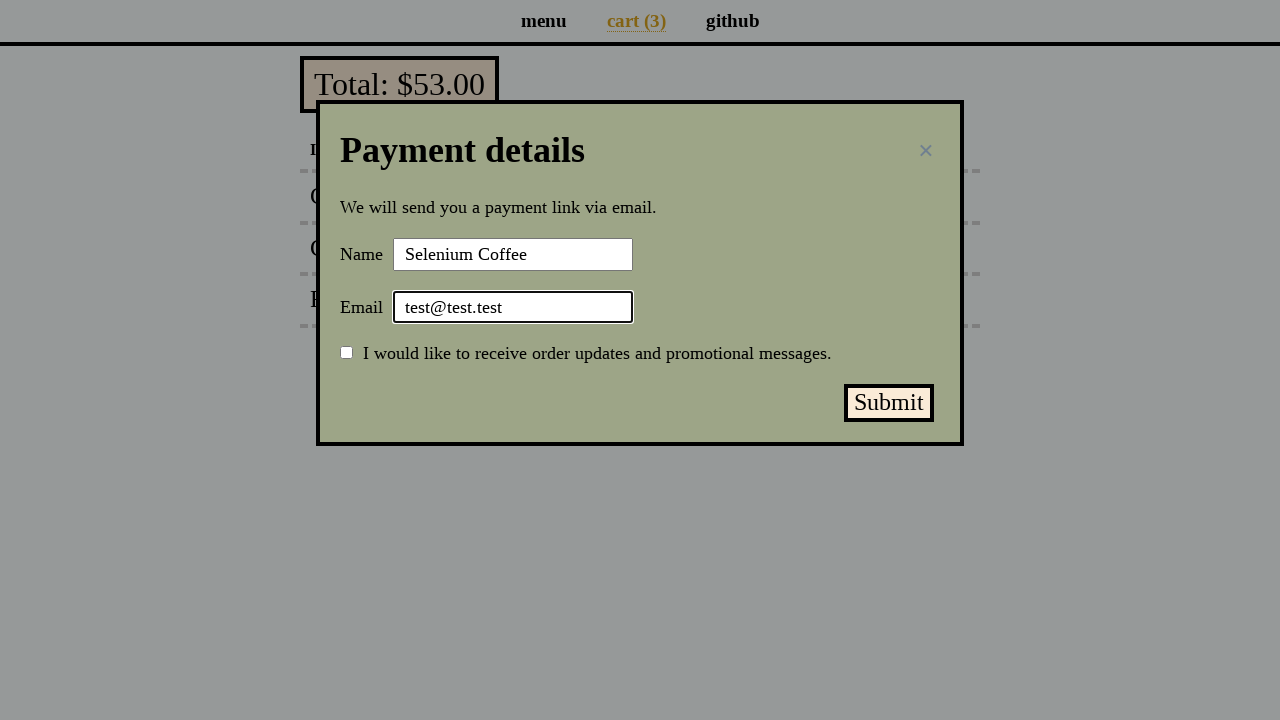

Clicked submit payment button at (889, 403) on button#submit-payment
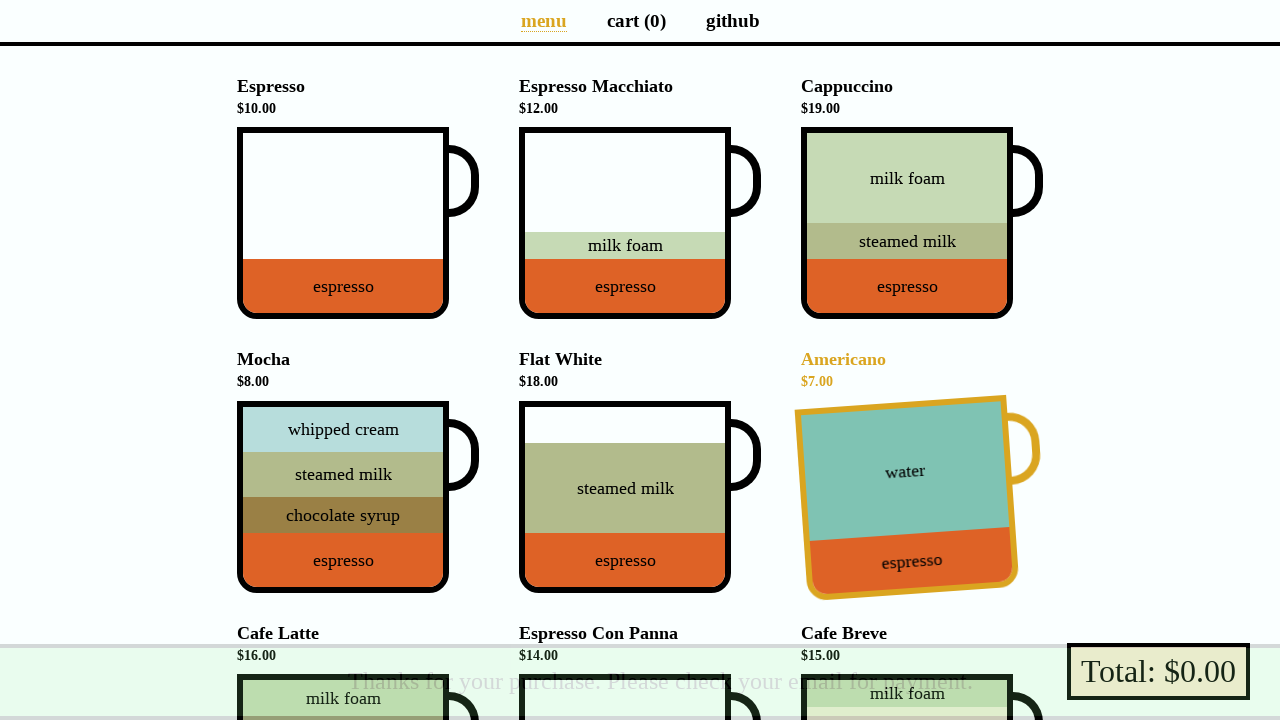

Payment successful - success message displayed
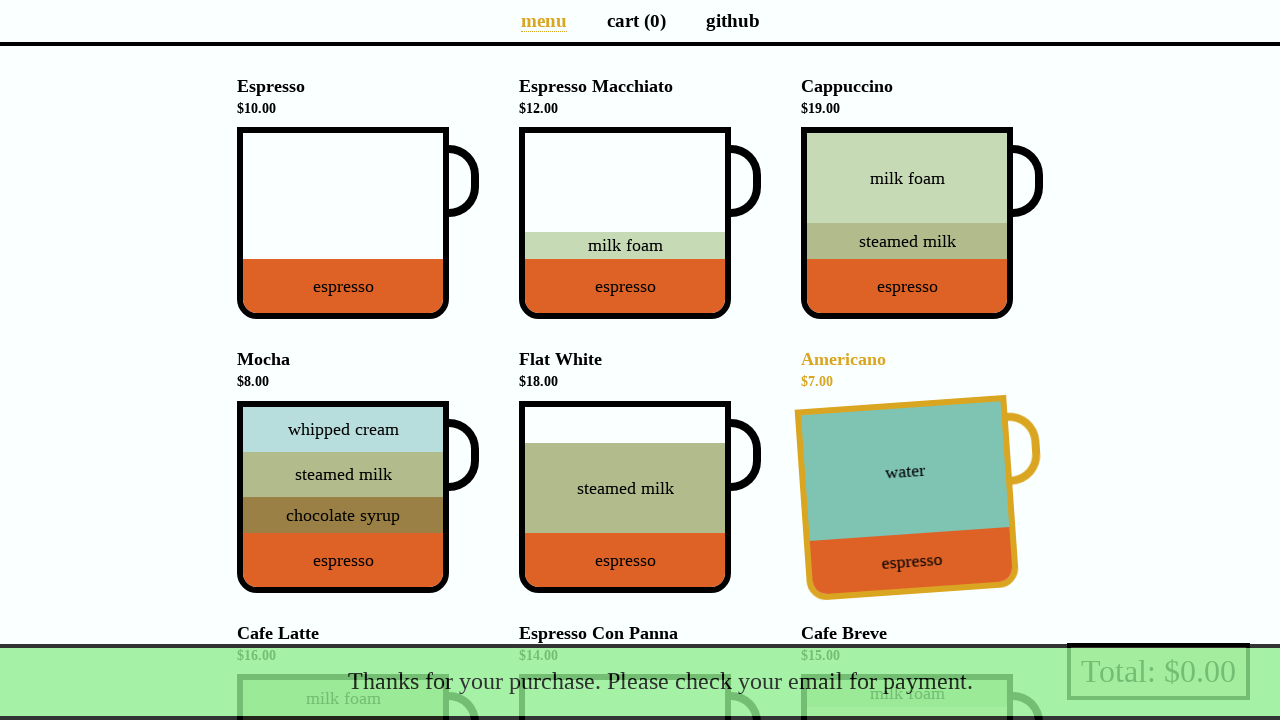

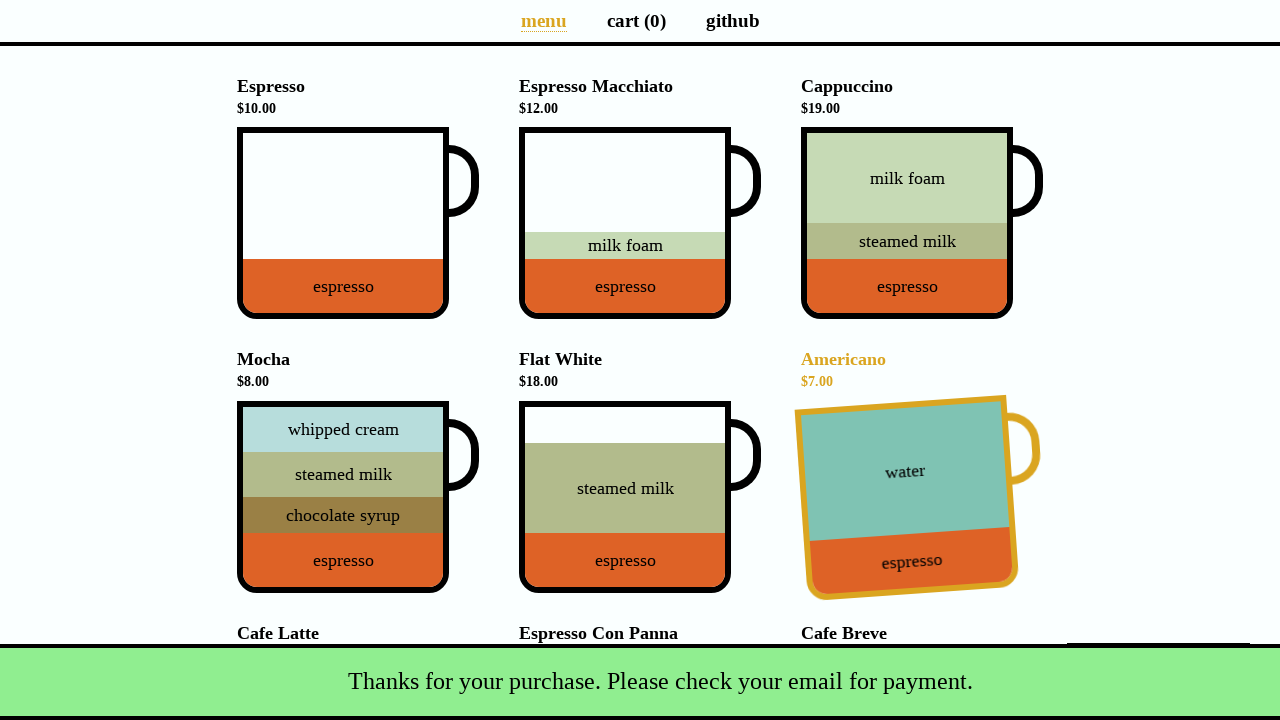